Tests page scrolling functionality by scrolling down 1000 pixels and then scrolling back up 1000 pixels on the Selenium download page

Starting URL: http://seleniumhq.org/download

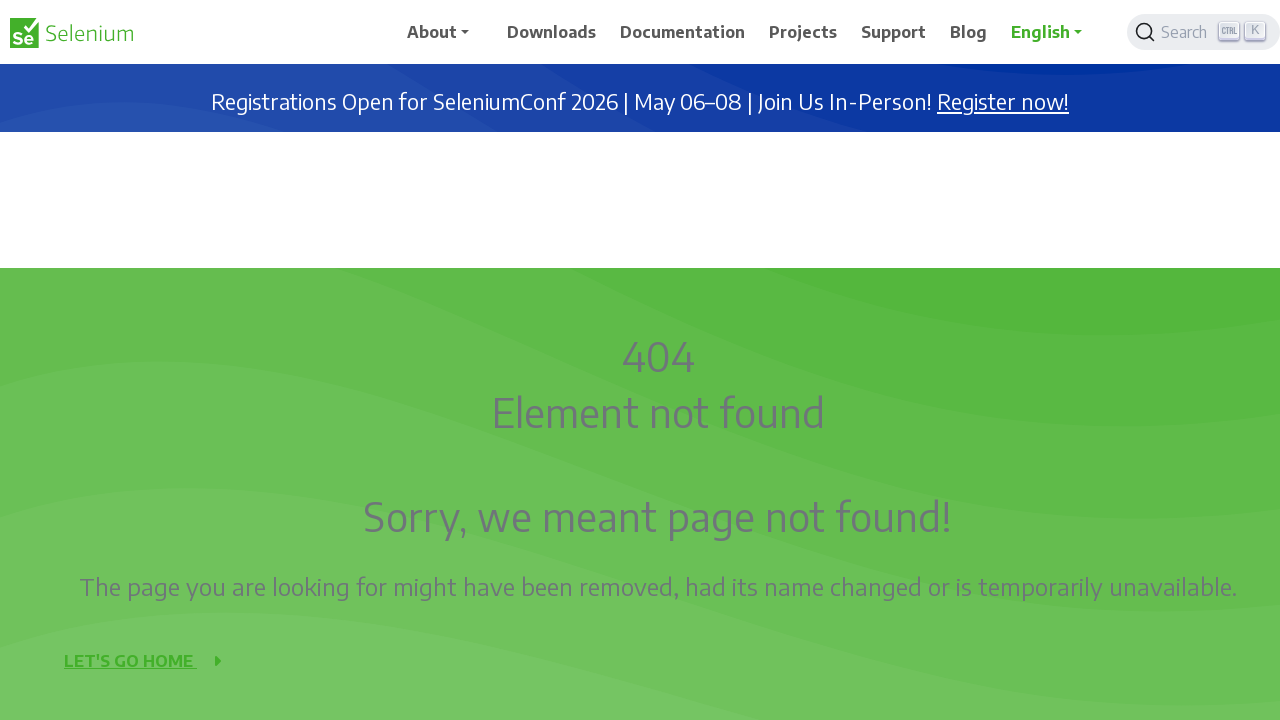

Navigated to Selenium download page
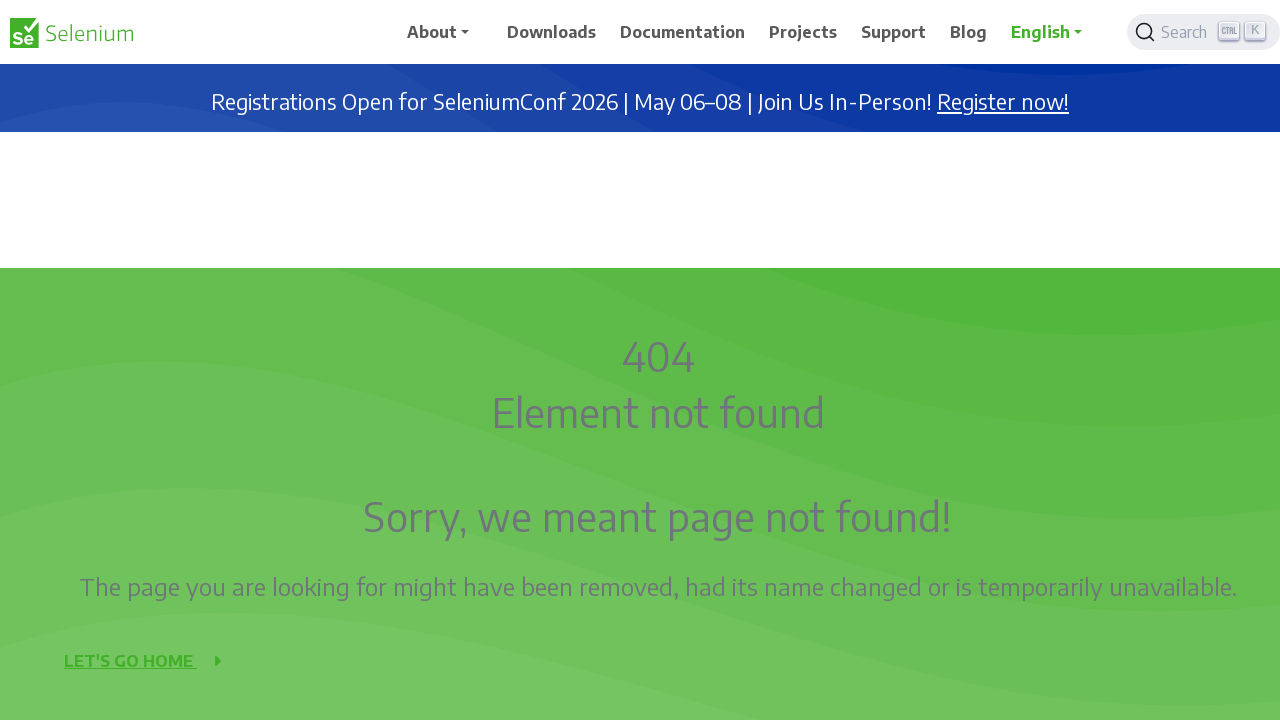

Scrolled down 1000 pixels
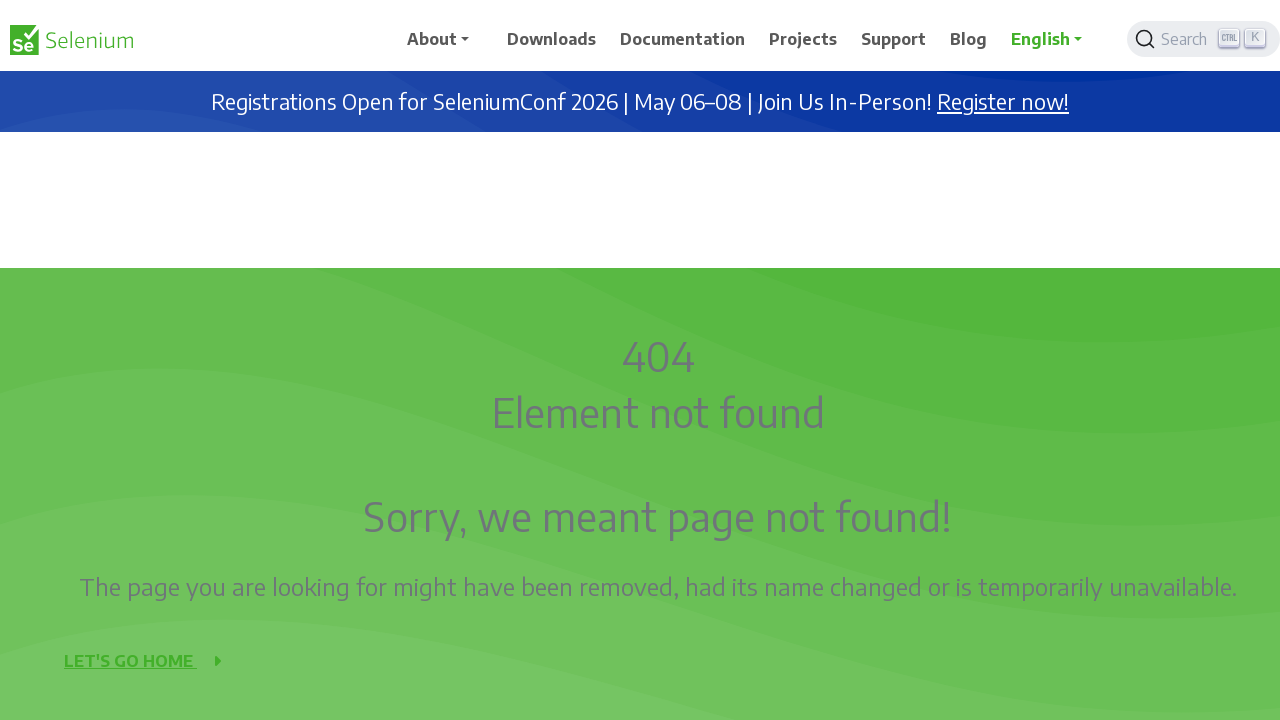

Scrolled back up 1000 pixels
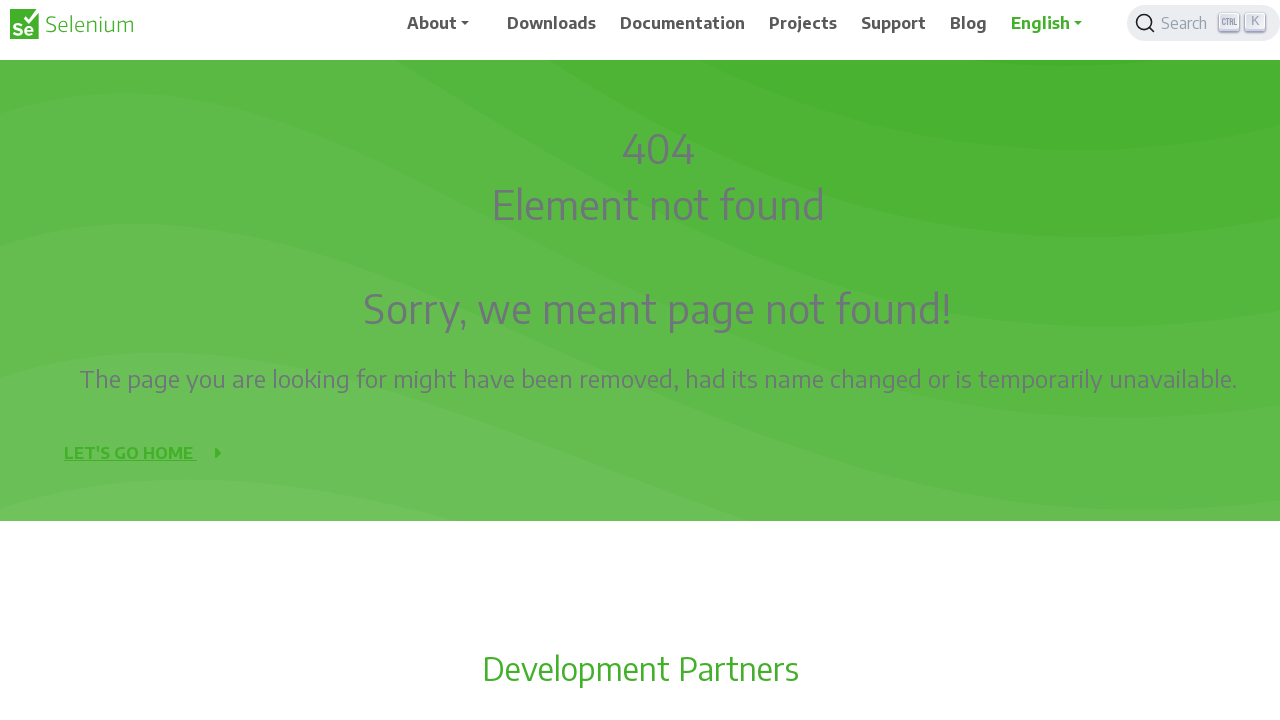

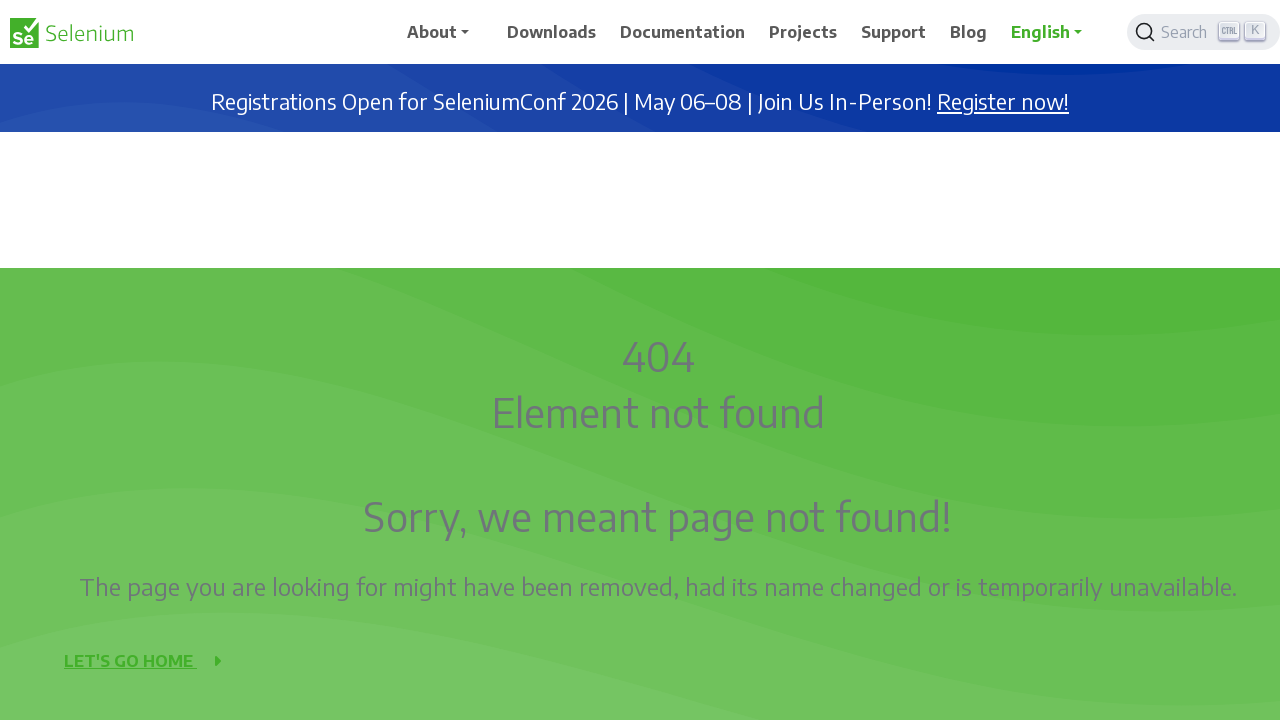